Tests text input functionality by navigating to the Text Input page, entering a new button name in the input field, and clicking the button to update its text.

Starting URL: http://uitestingplayground.com/

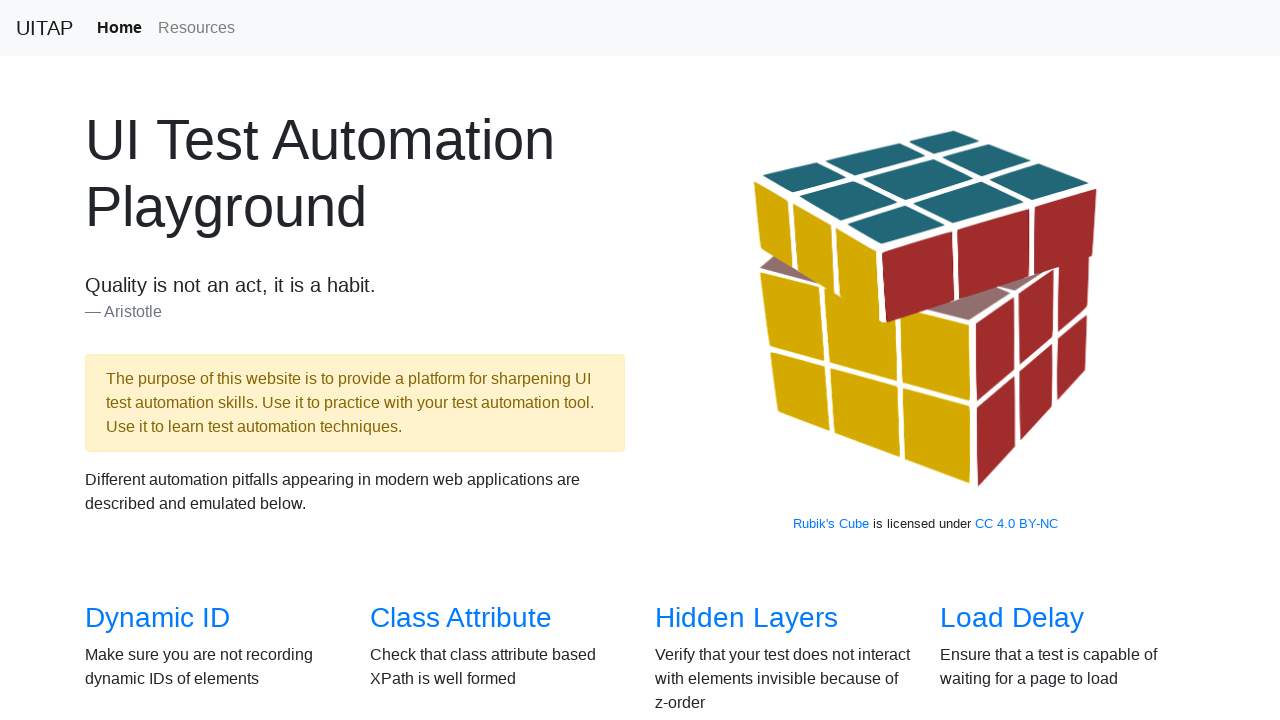

Set viewport size to 1102x984
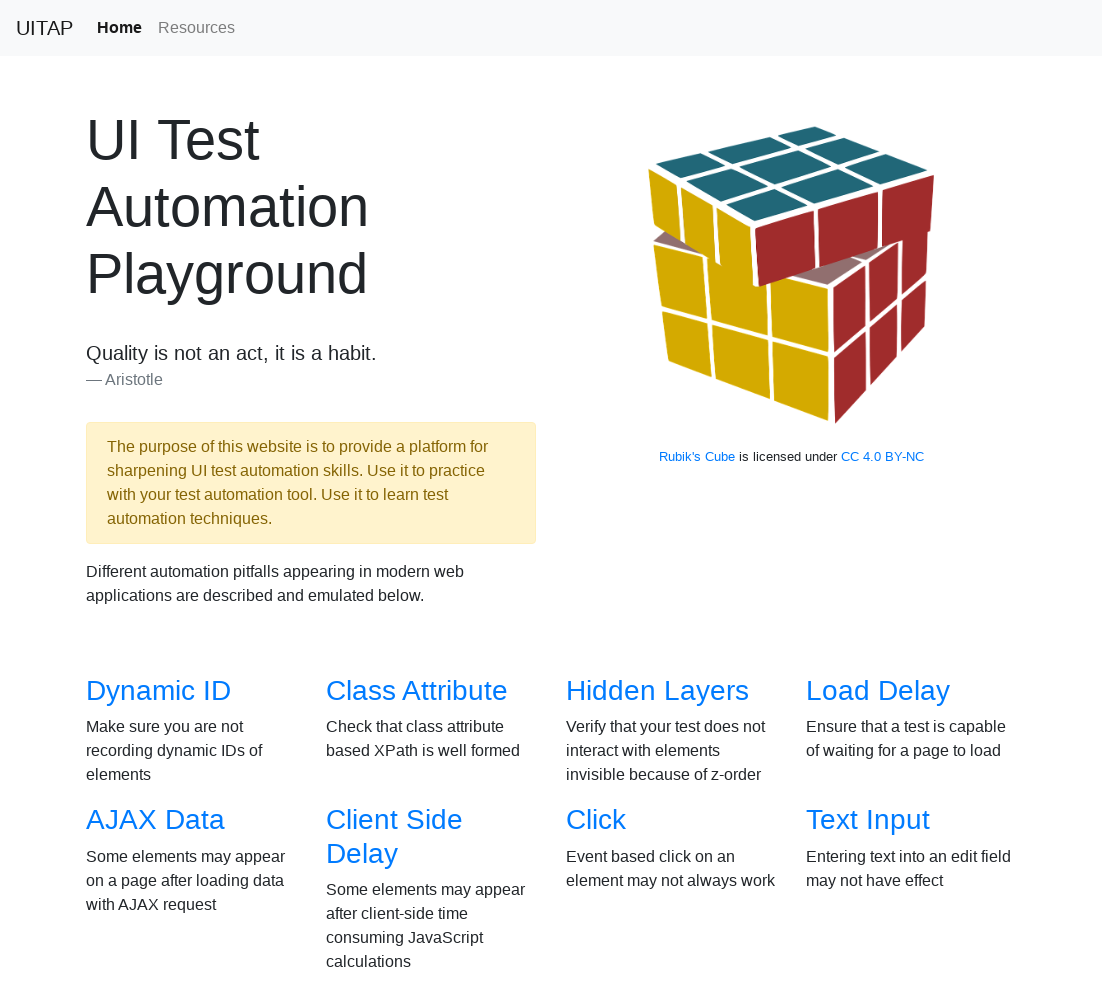

Clicked 'Text Input' link to navigate to text input test page at (868, 820) on text=Text Input
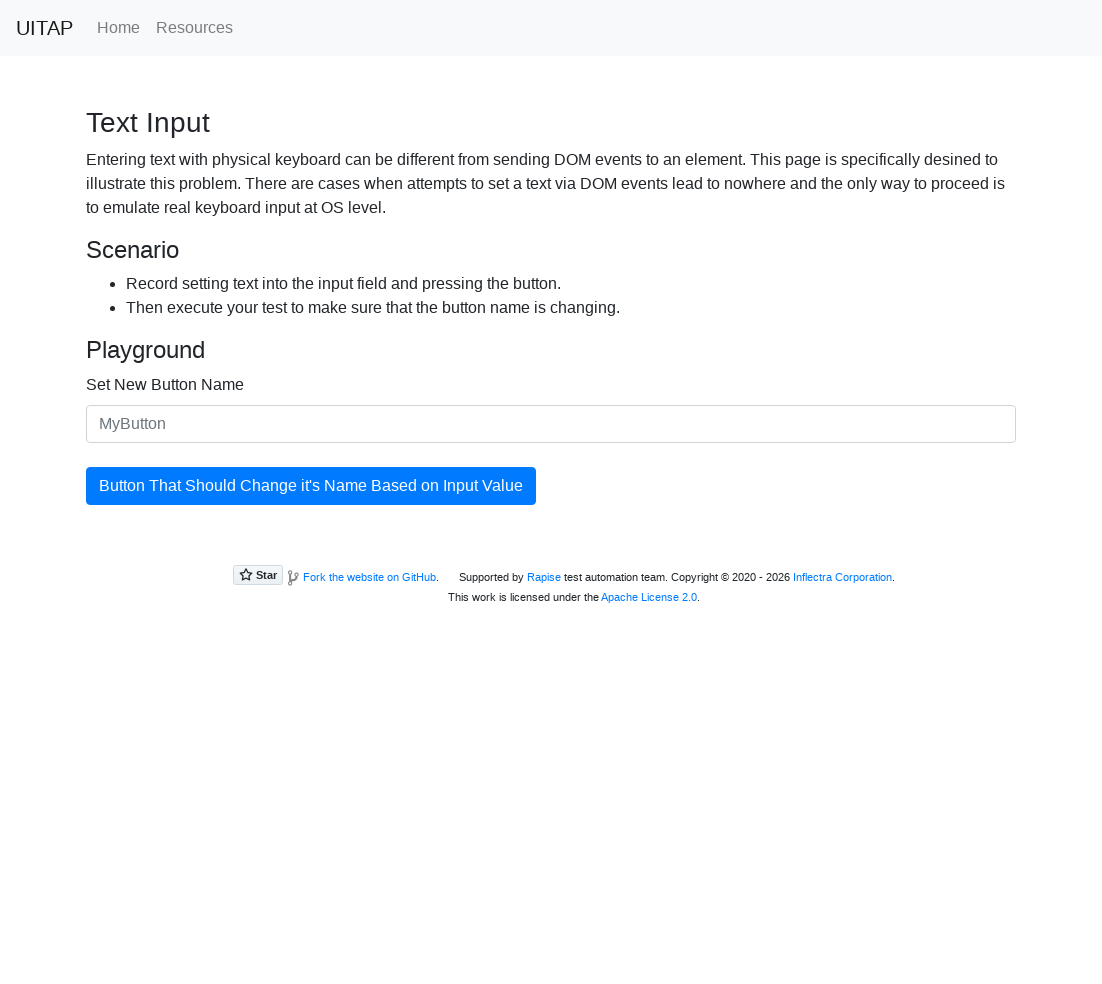

Clicked on input field for new button name at (551, 424) on #newButtonName
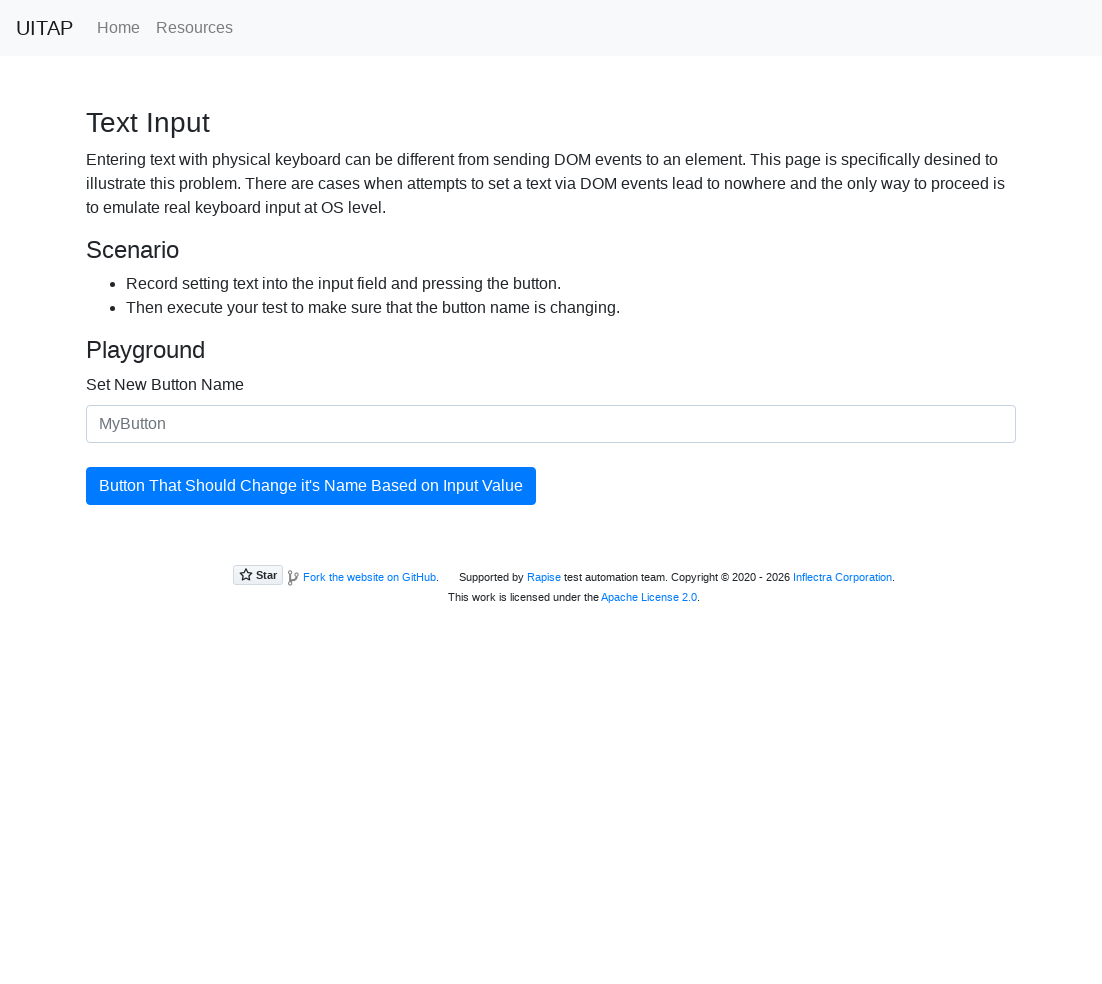

Entered 'New button' as the new button name on #newButtonName
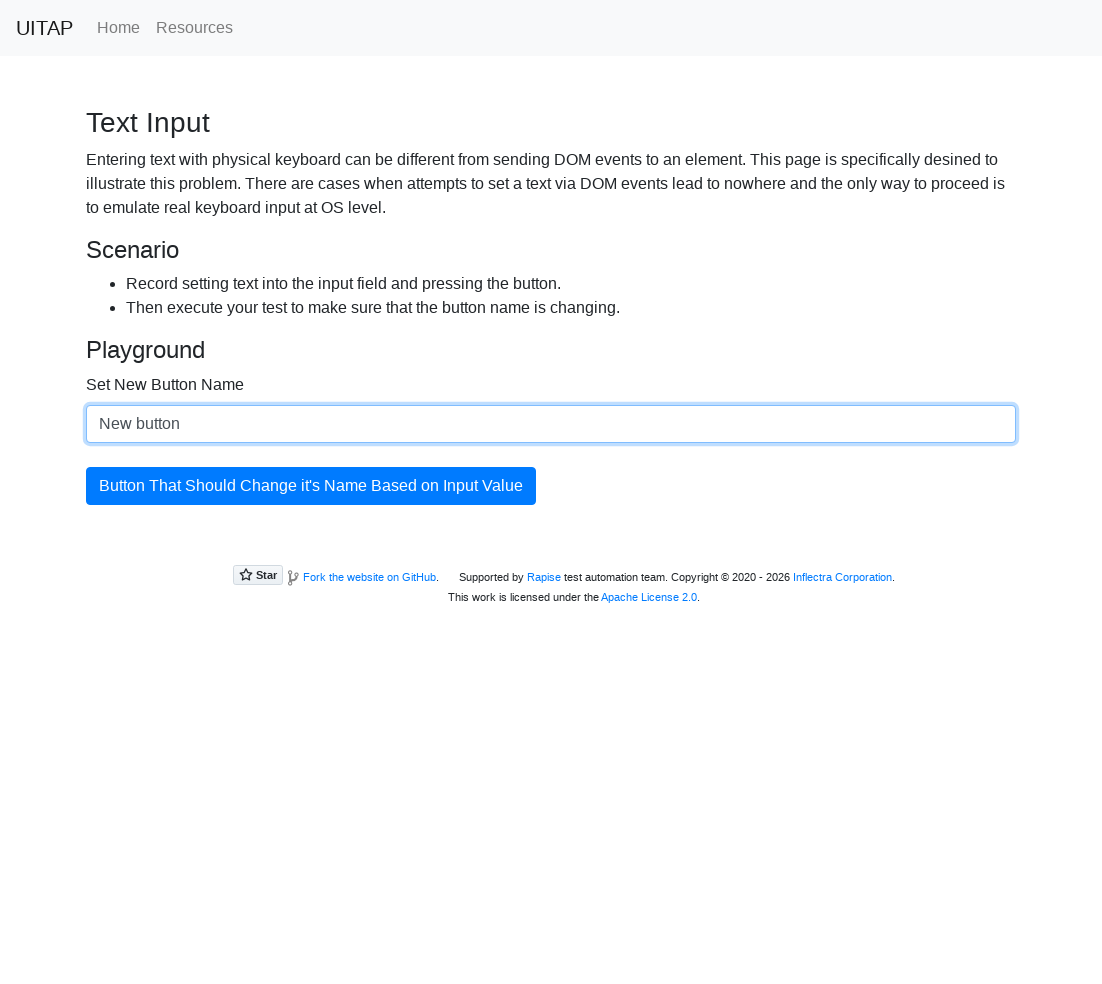

Clicked the button to update its text to 'New button' at (311, 486) on #updatingButton
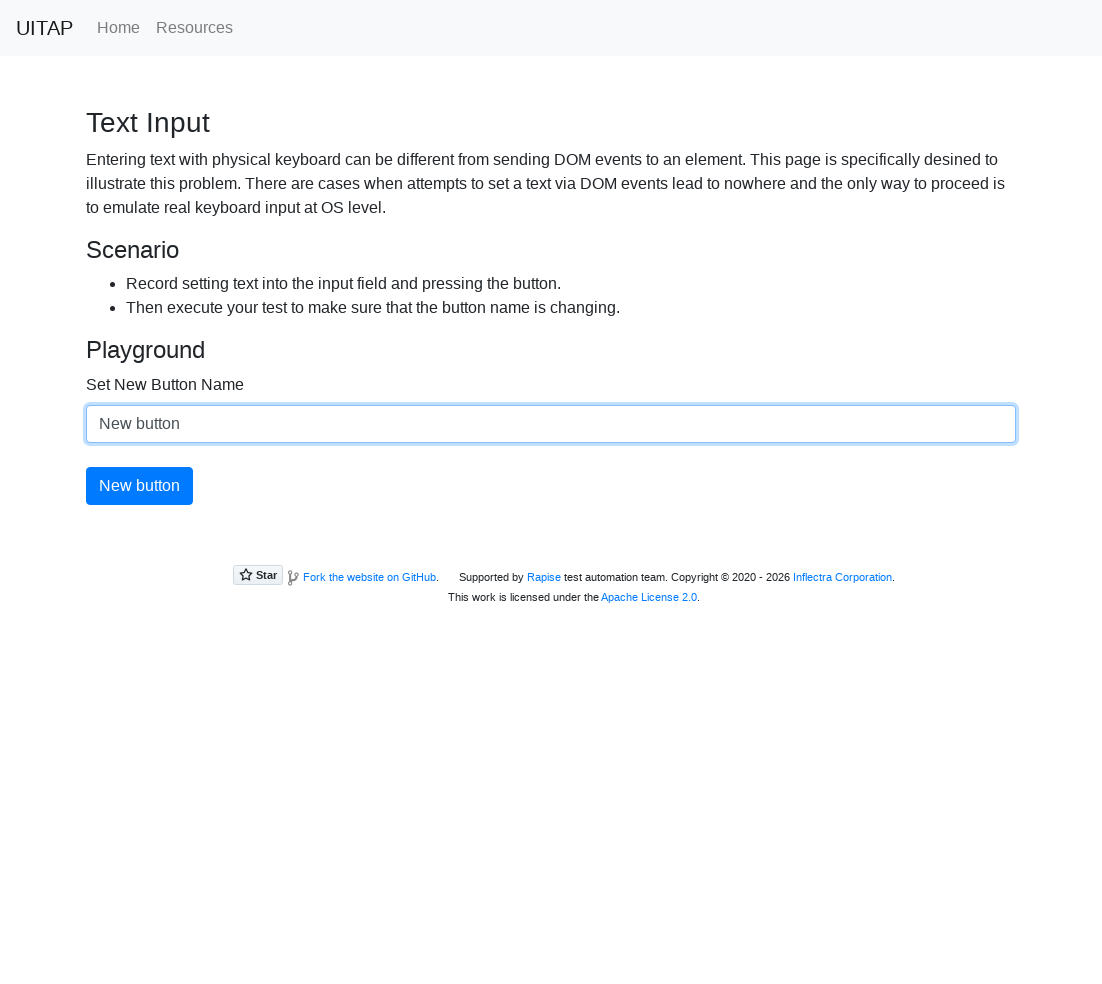

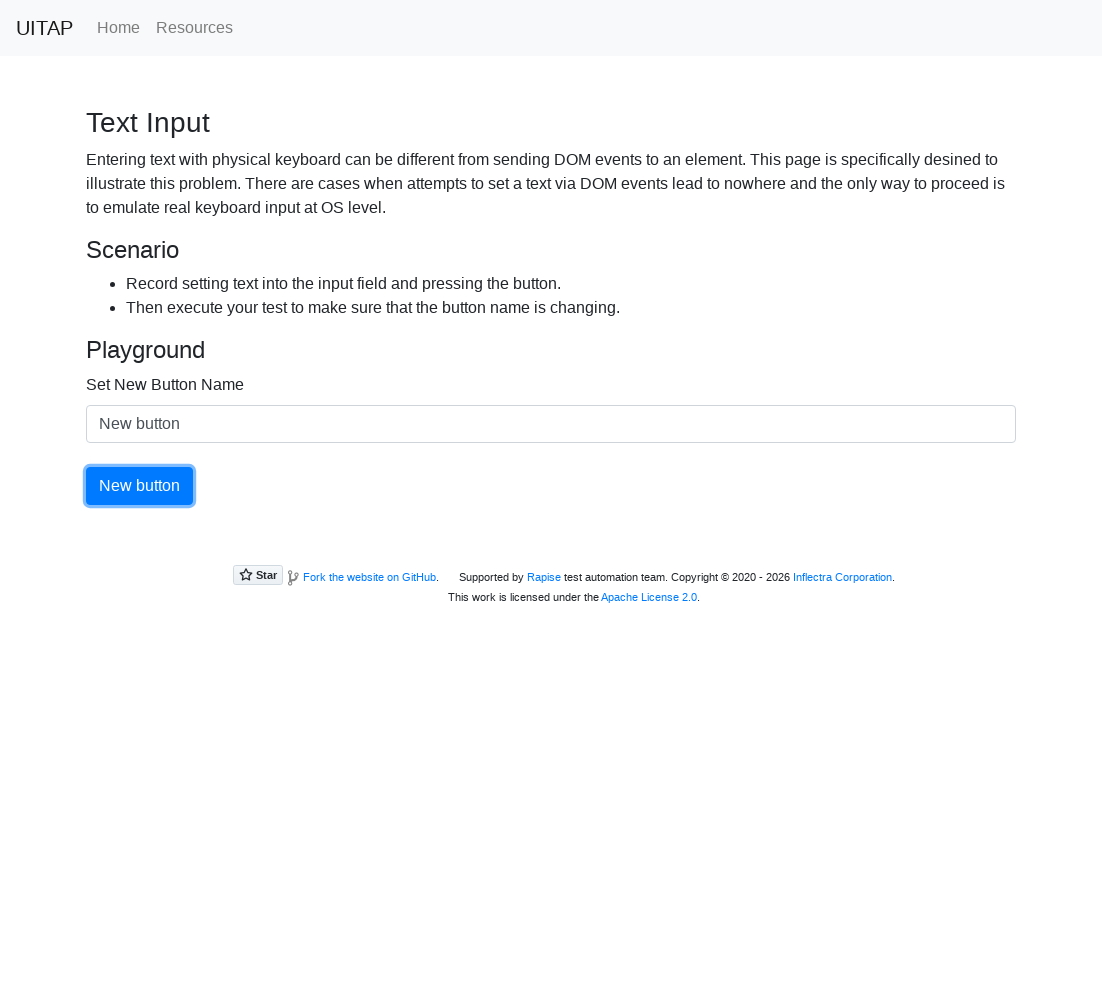